Navigates to the RedBus homepage and verifies the page loads successfully

Starting URL: https://www.redbus.com

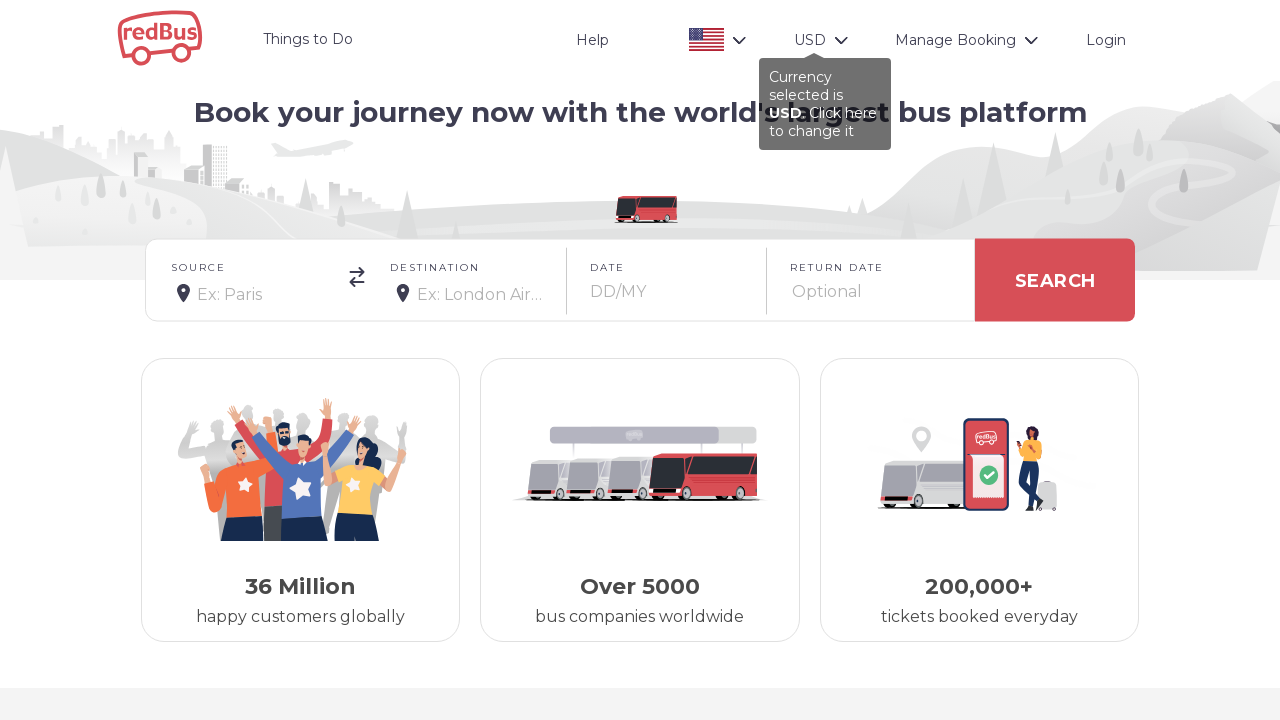

Waited for page to reach domcontentloaded state
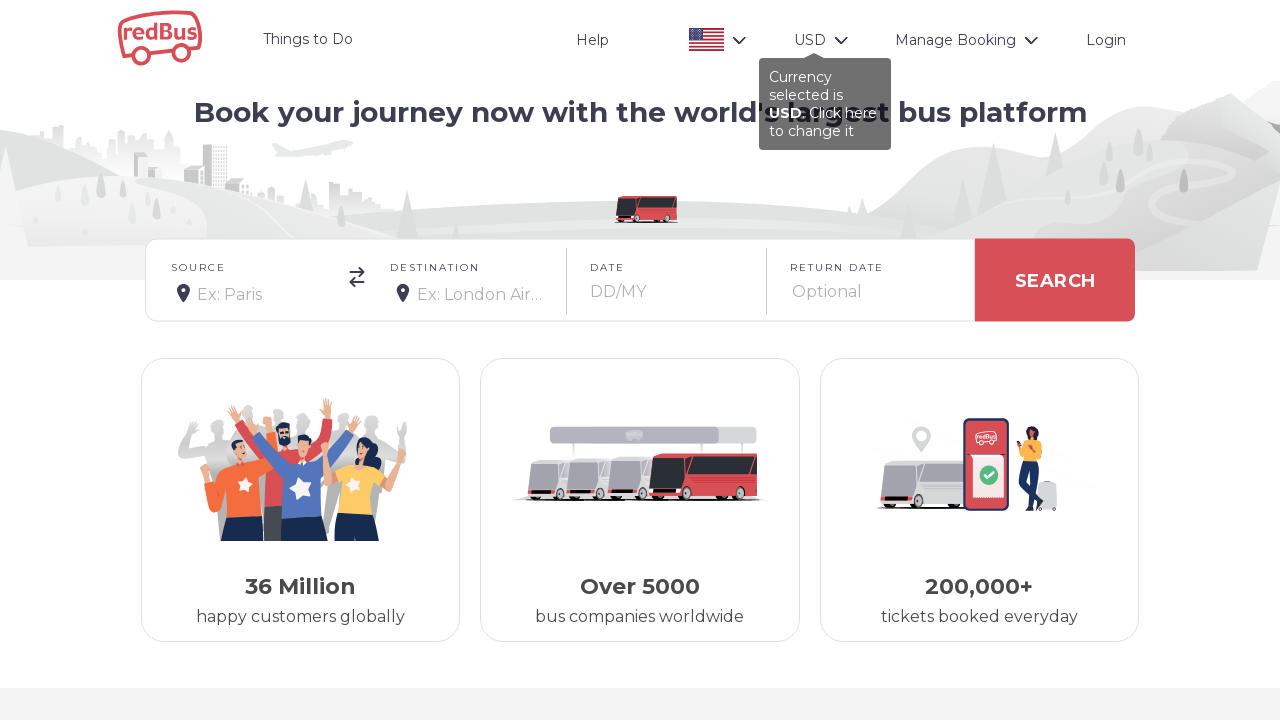

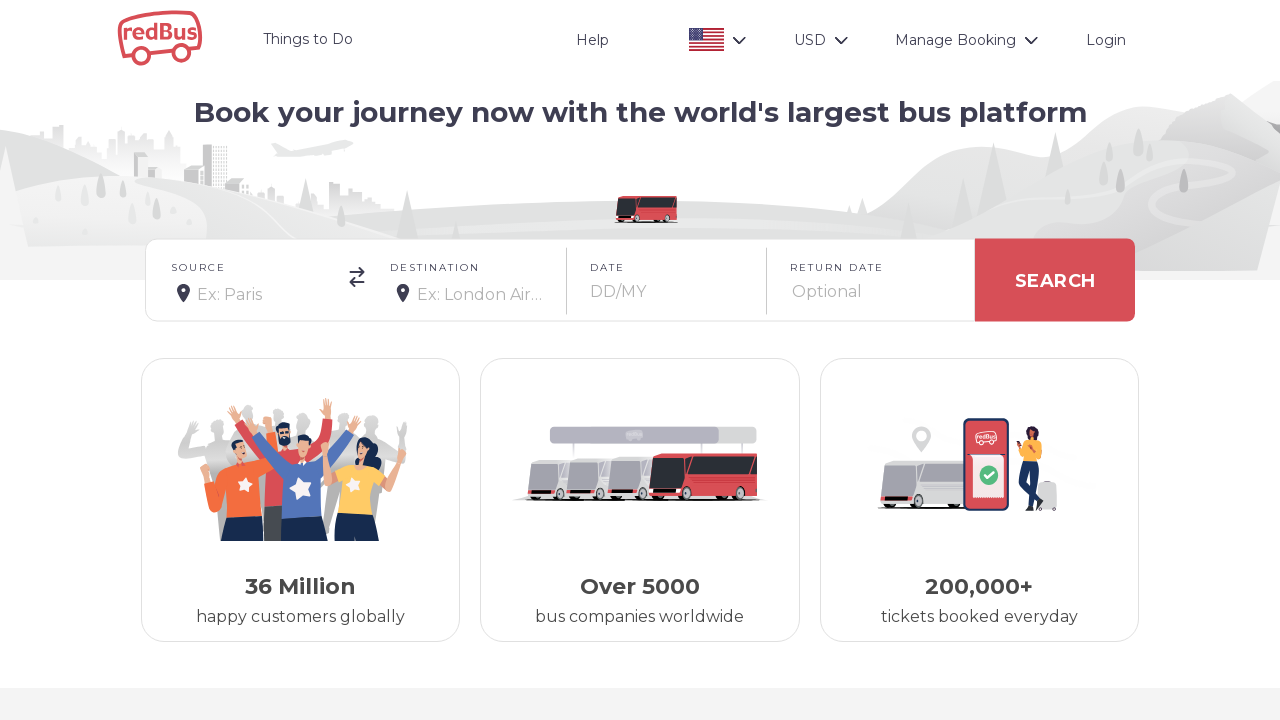